Tests that the default file is displayed in the package file browser by clicking on the Files tab and verifying the file path contains the expected filename.

Starting URL: https://www.jsdelivr.com/package/npm/jsdelivr?version=0.1.2

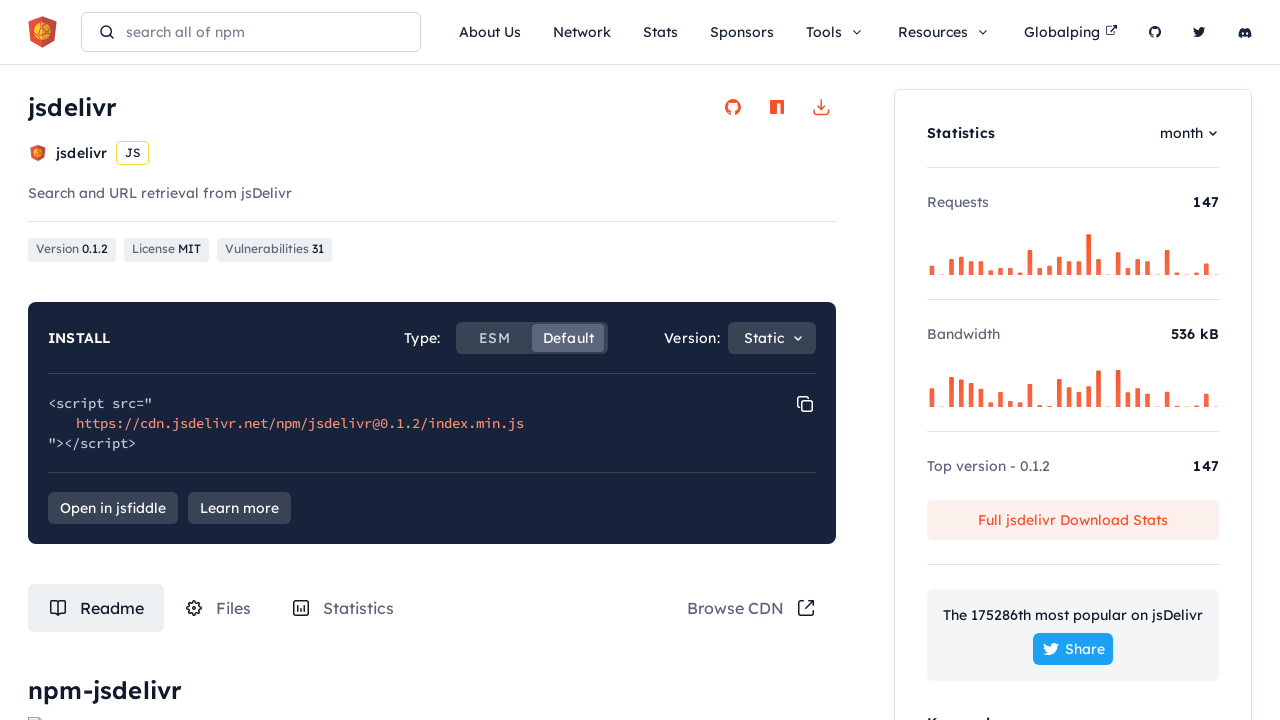

Waited 4 seconds for page to load
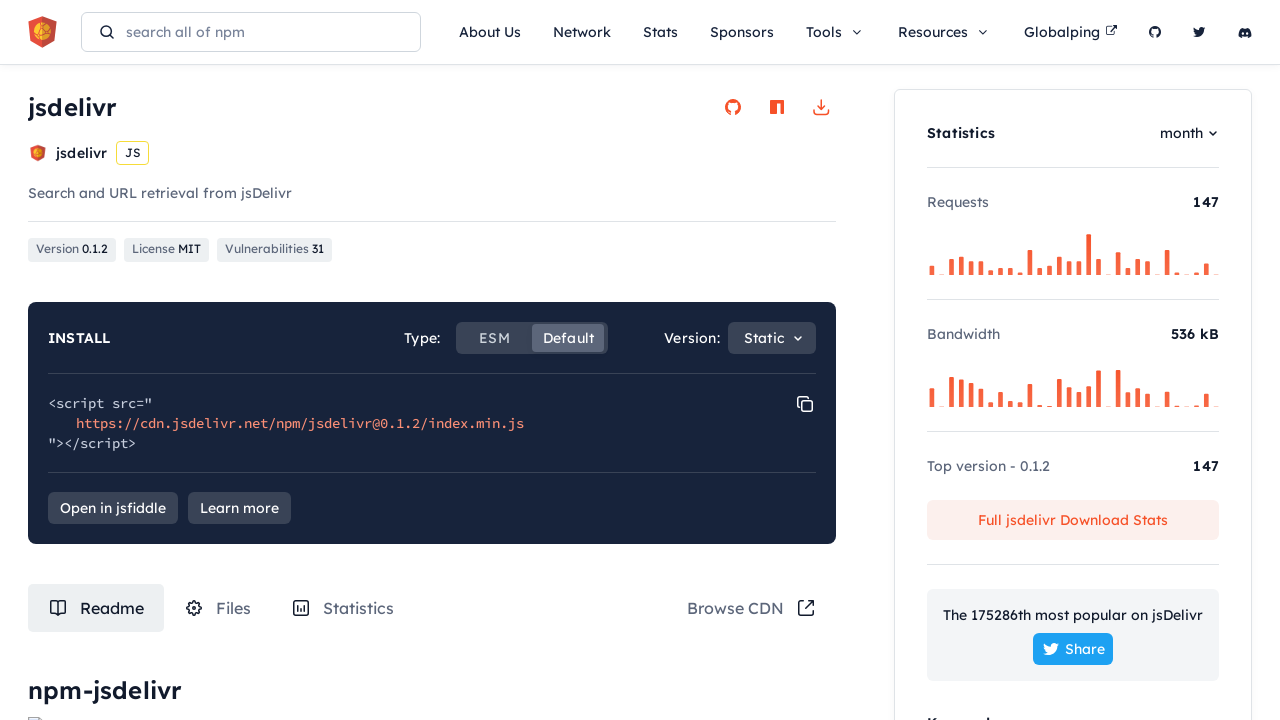

Clicked on the Files tab at (218, 608) on #tabRouteFiles
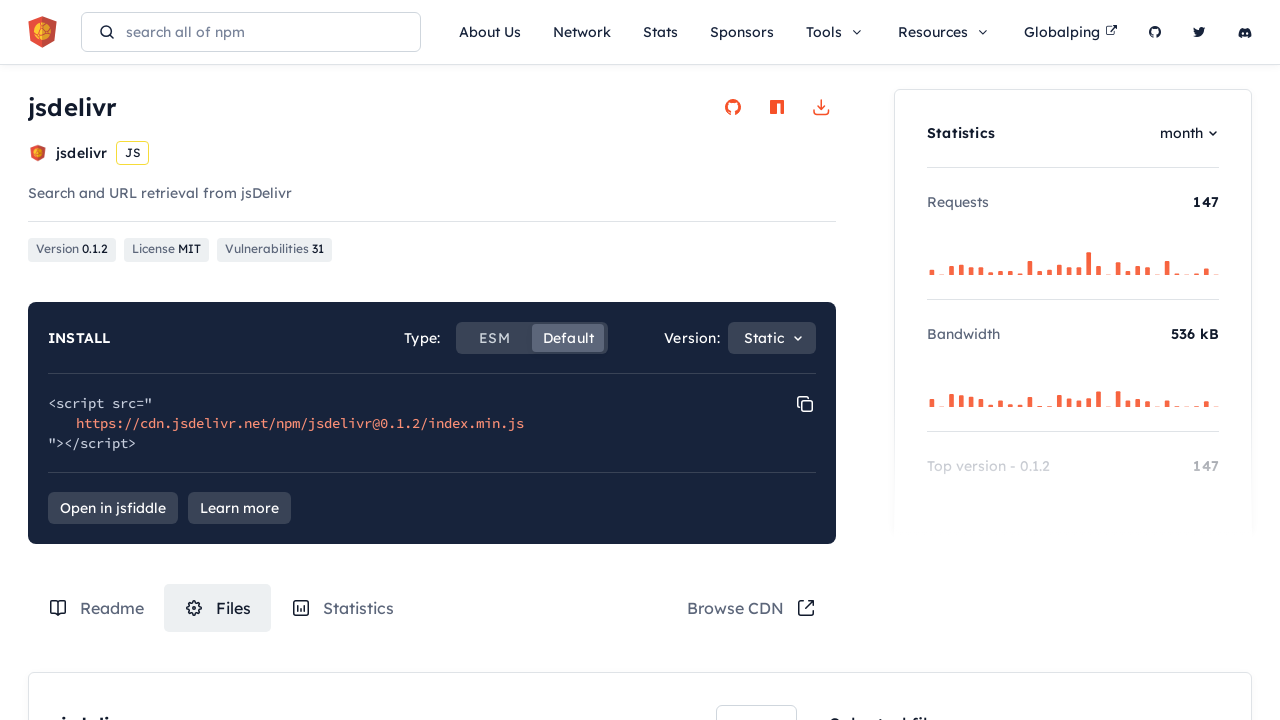

File path element loaded successfully
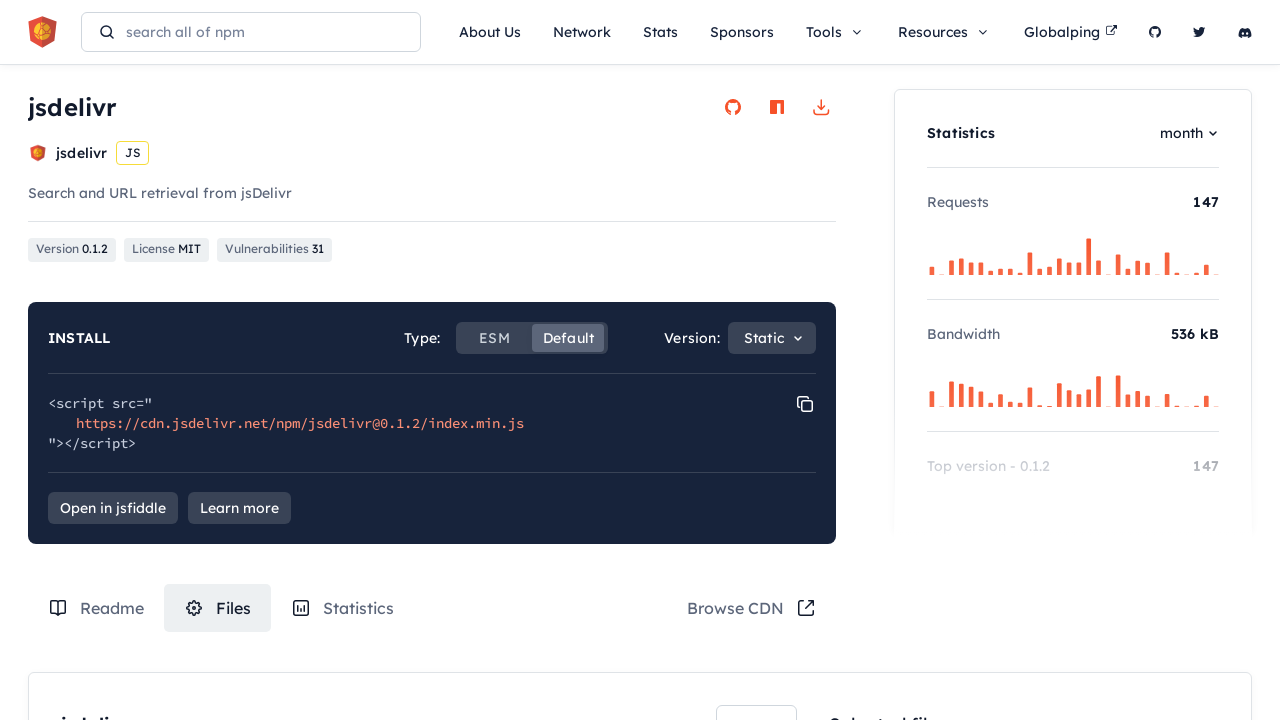

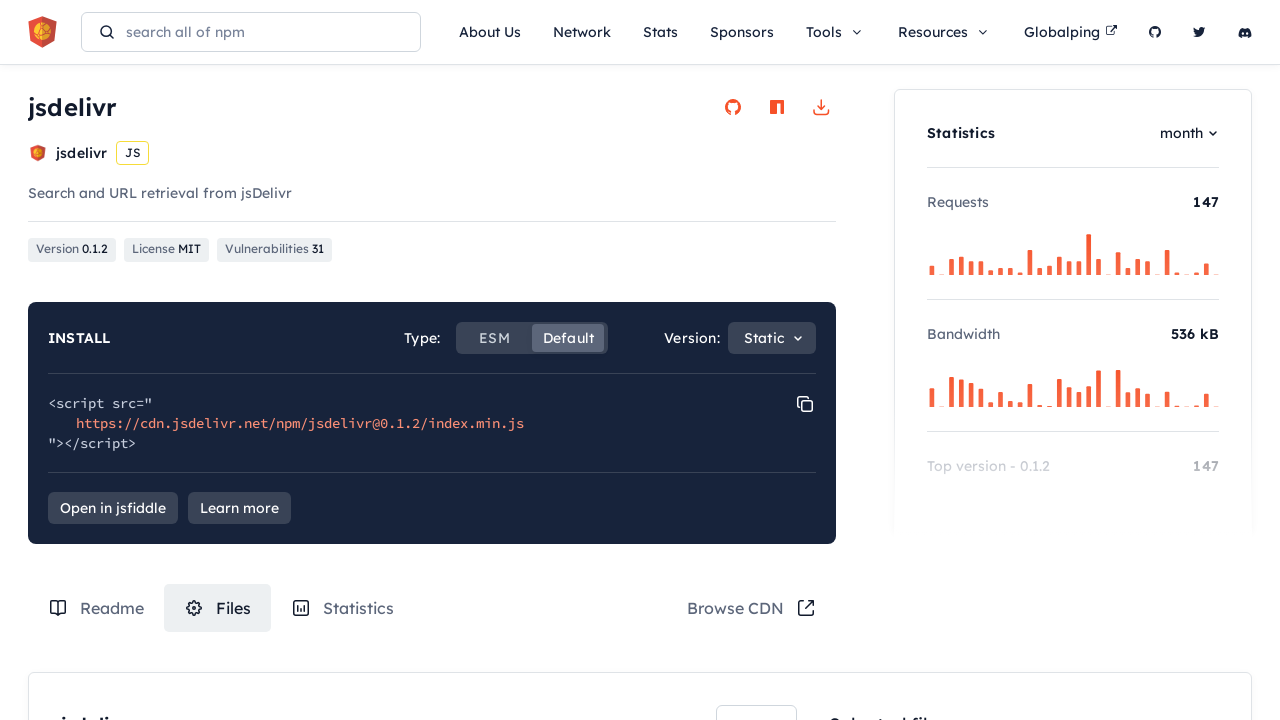